Navigates to the Japanese Gastroenterological Association news page and verifies that news articles are displayed on the page.

Starting URL: https://jpn-ga.or.jp/news-jga/

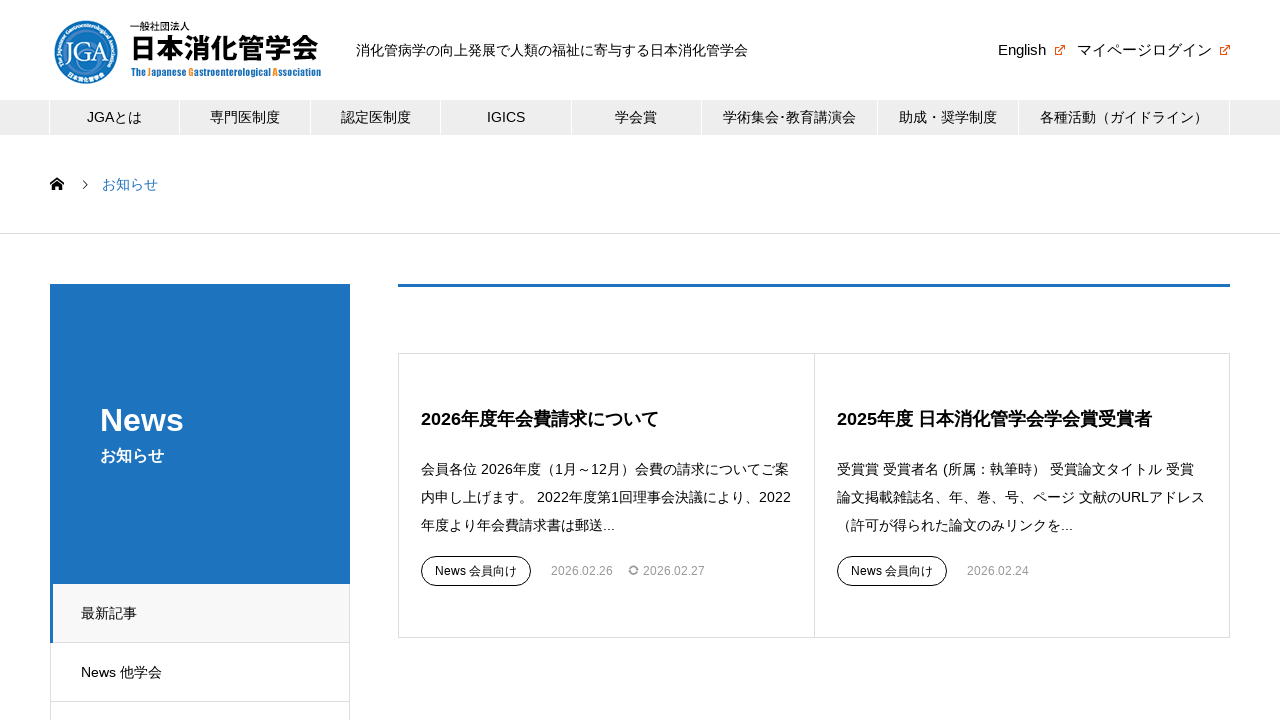

Navigated to Japanese Gastroenterological Association news page
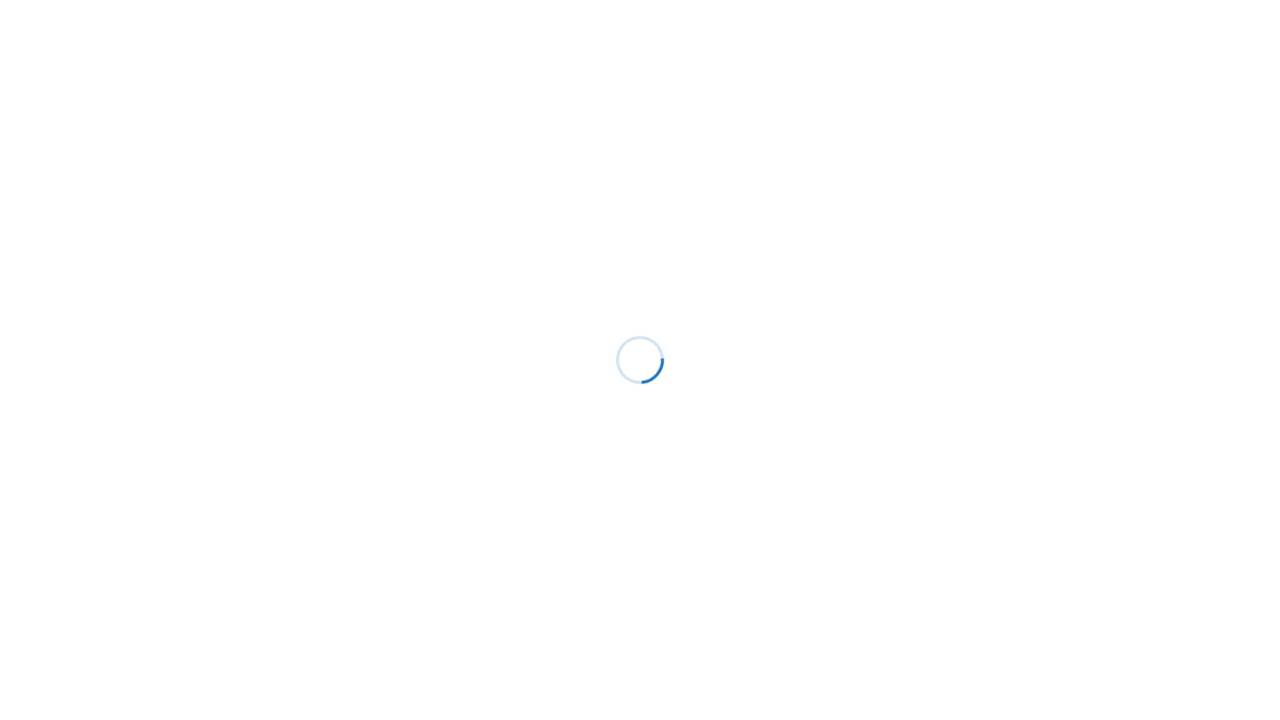

News articles container loaded on the page
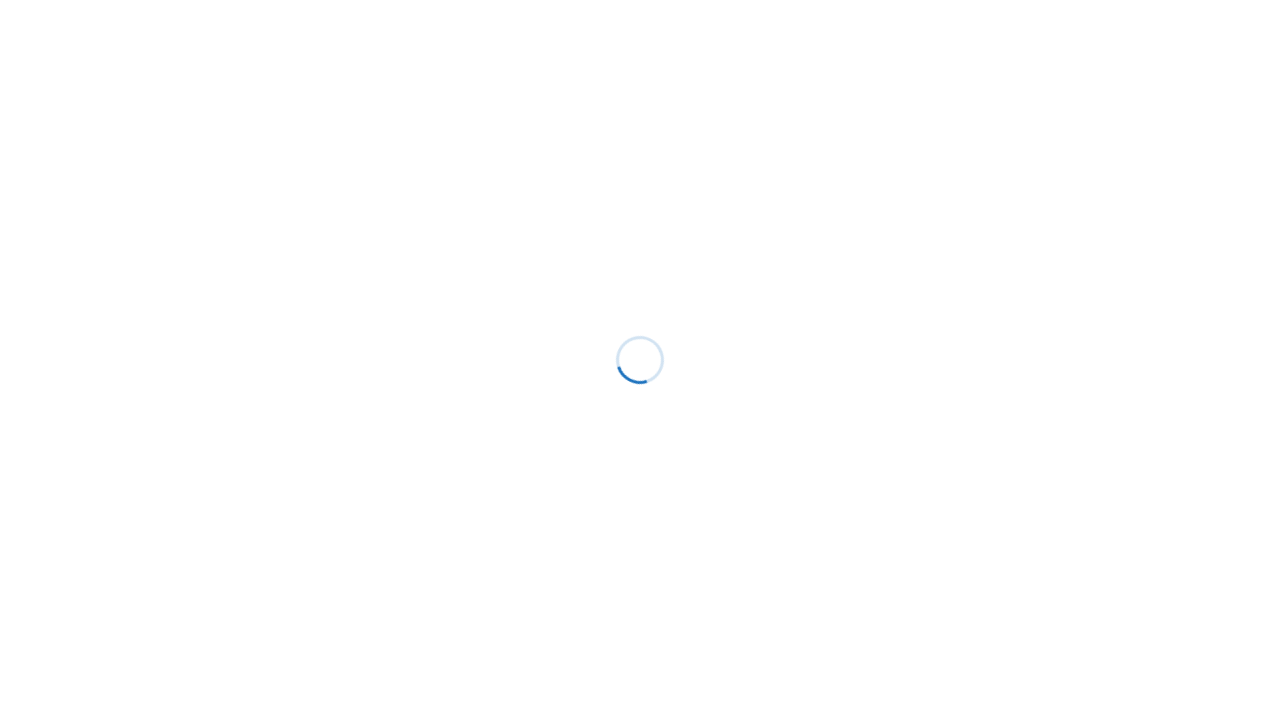

First article title element is present and visible
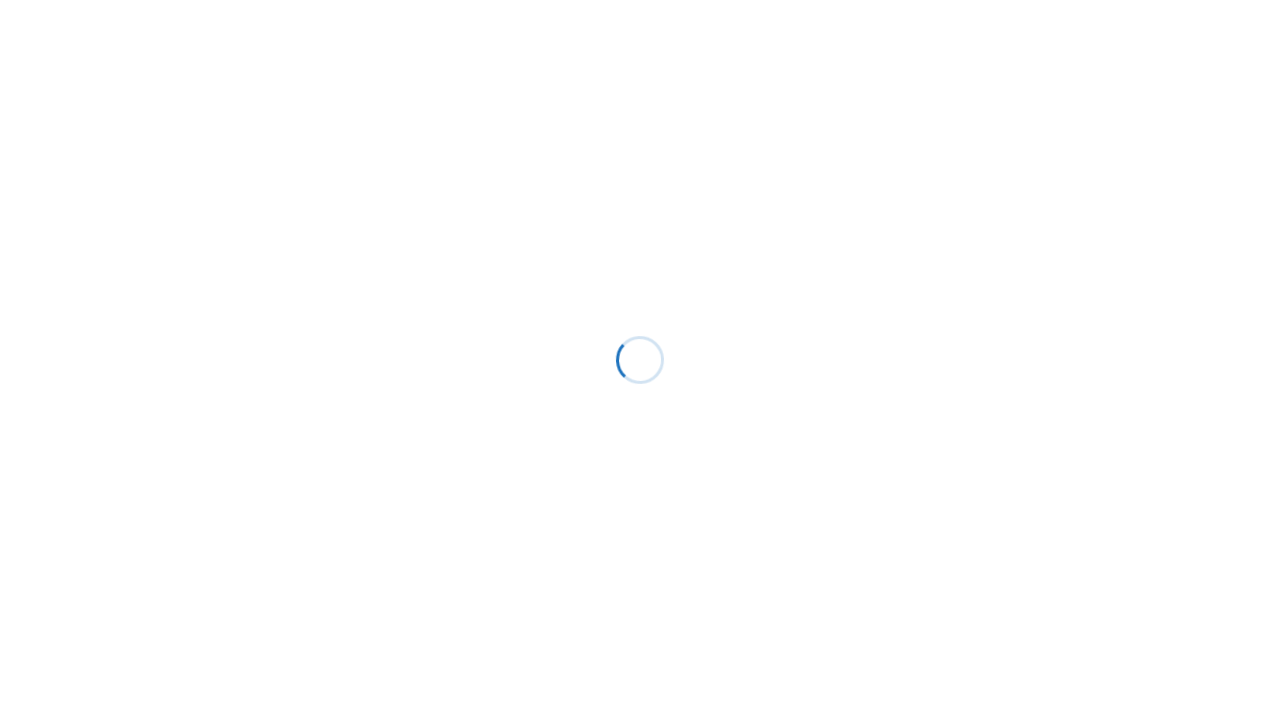

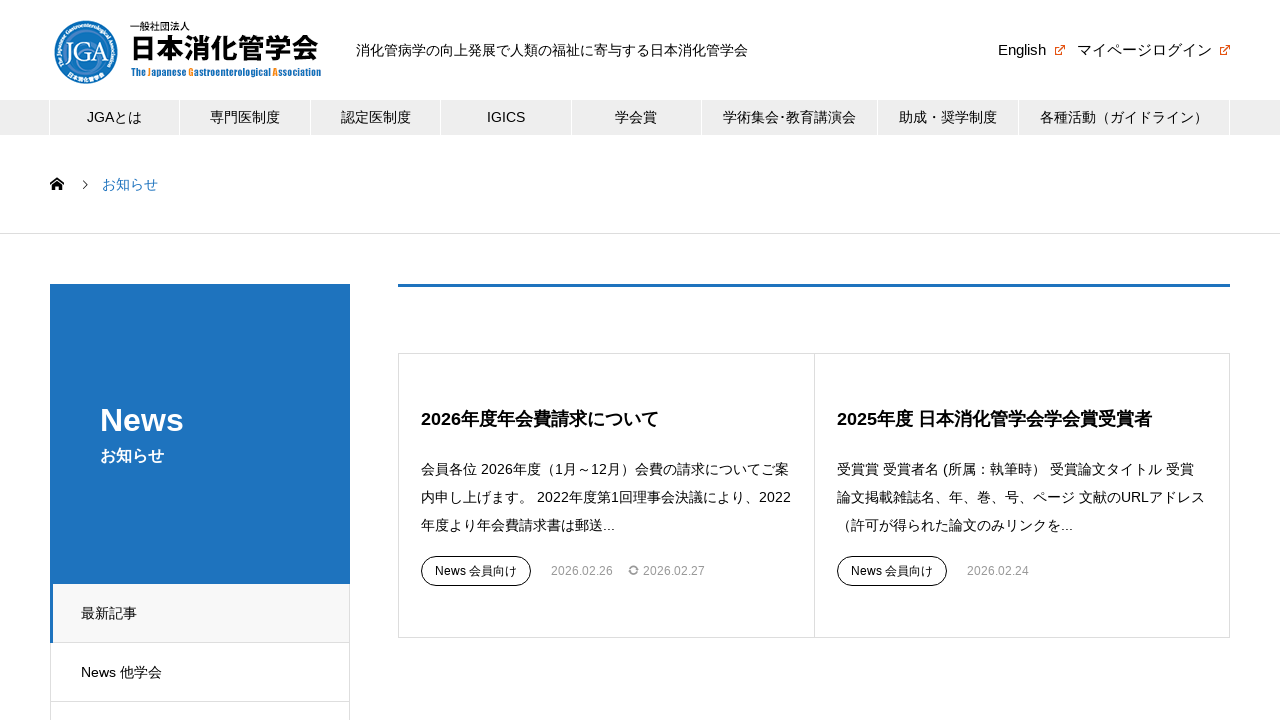